Tests the price filter by adjusting the slider and clicking the filter button to filter products by price range

Starting URL: https://practice.automationtesting.in/shop/

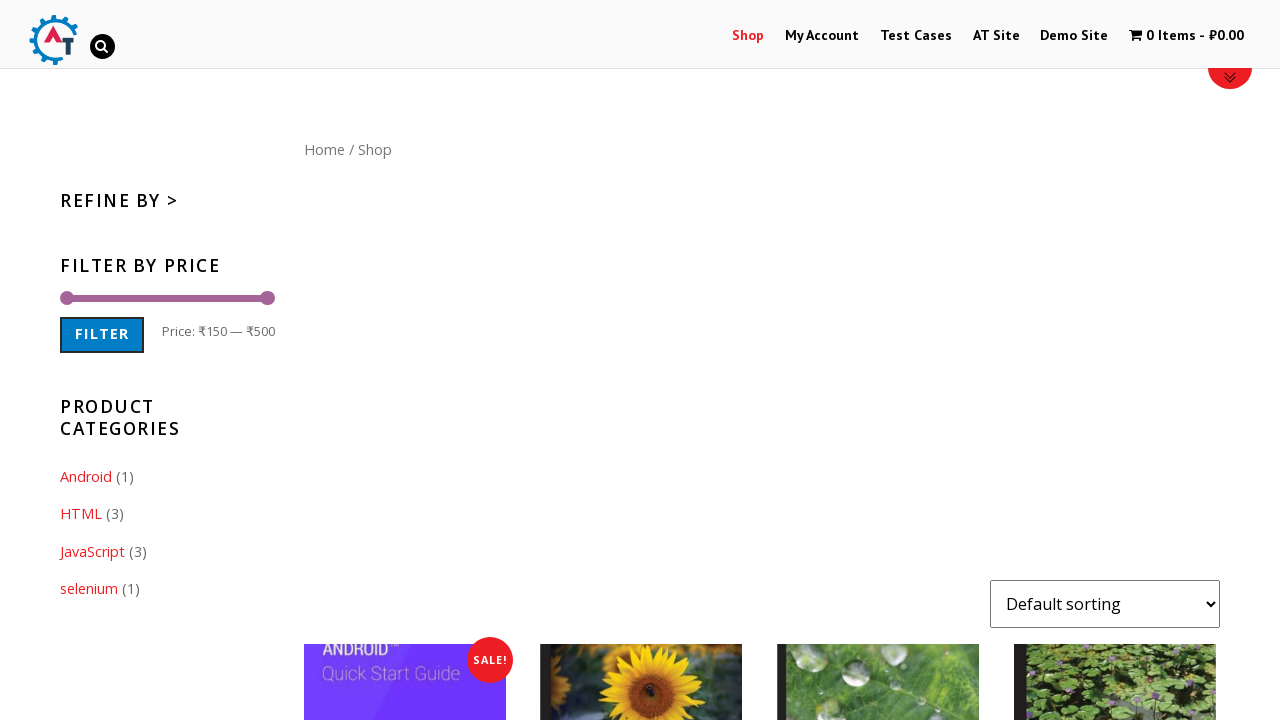

Price filter section loaded
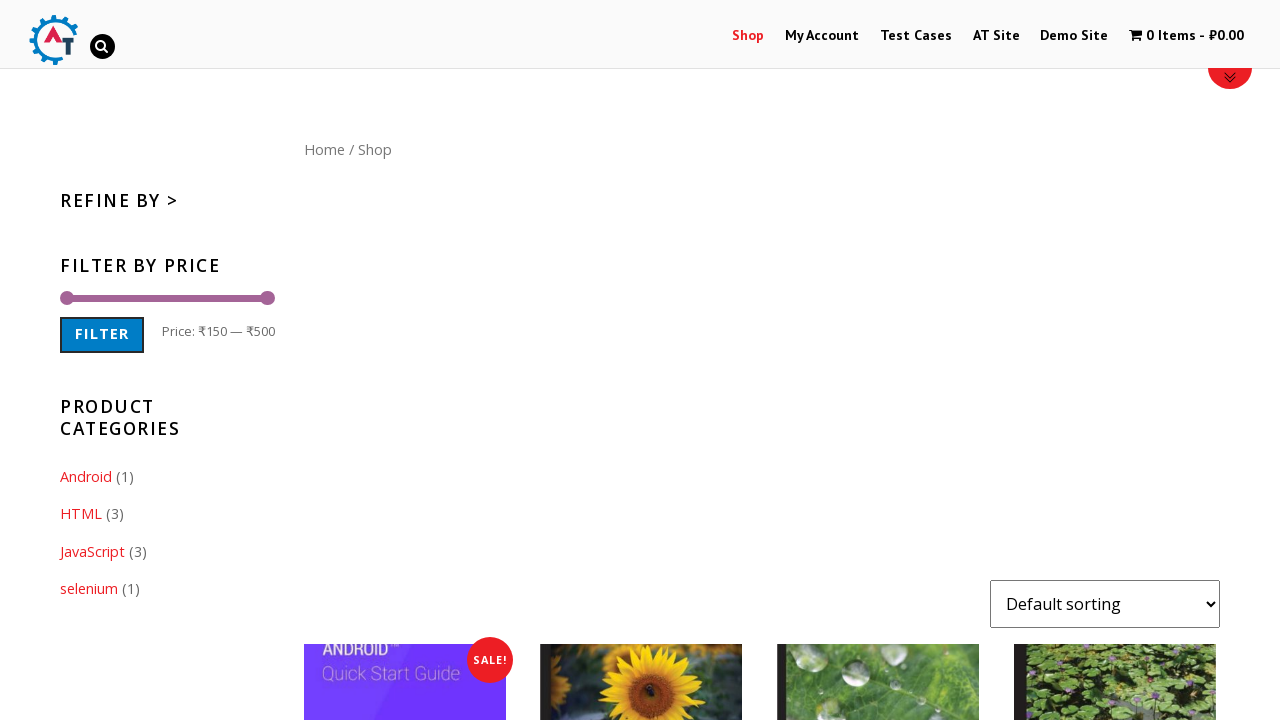

Price slider wrapper loaded
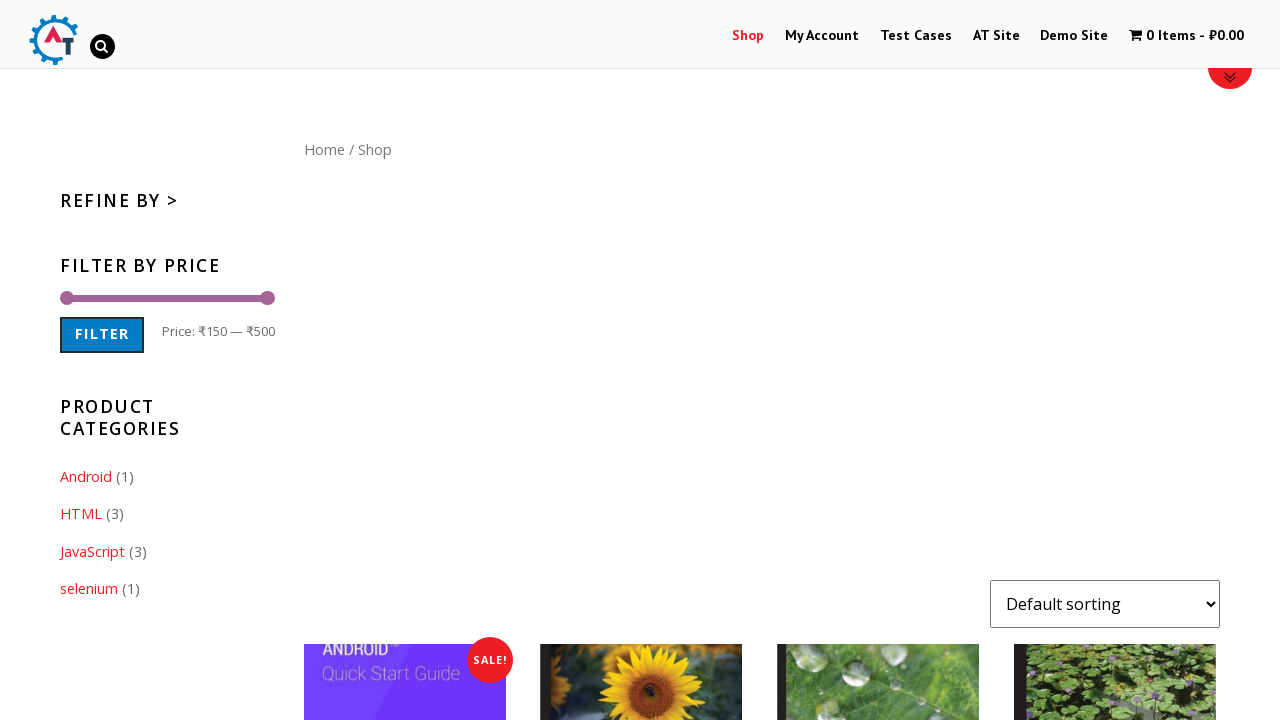

Clicked maximum price slider handle at (267, 298) on [style="left: 100%;"]
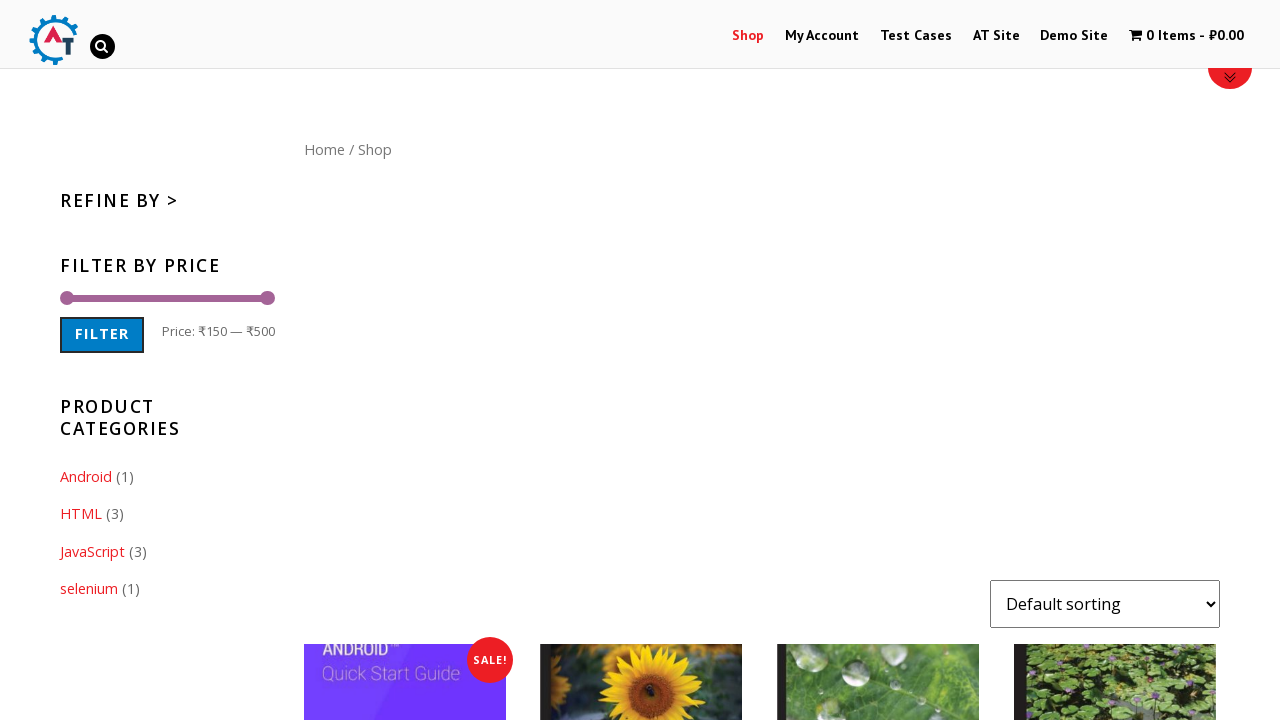

Pressed ArrowLeft 150 times to decrease maximum price
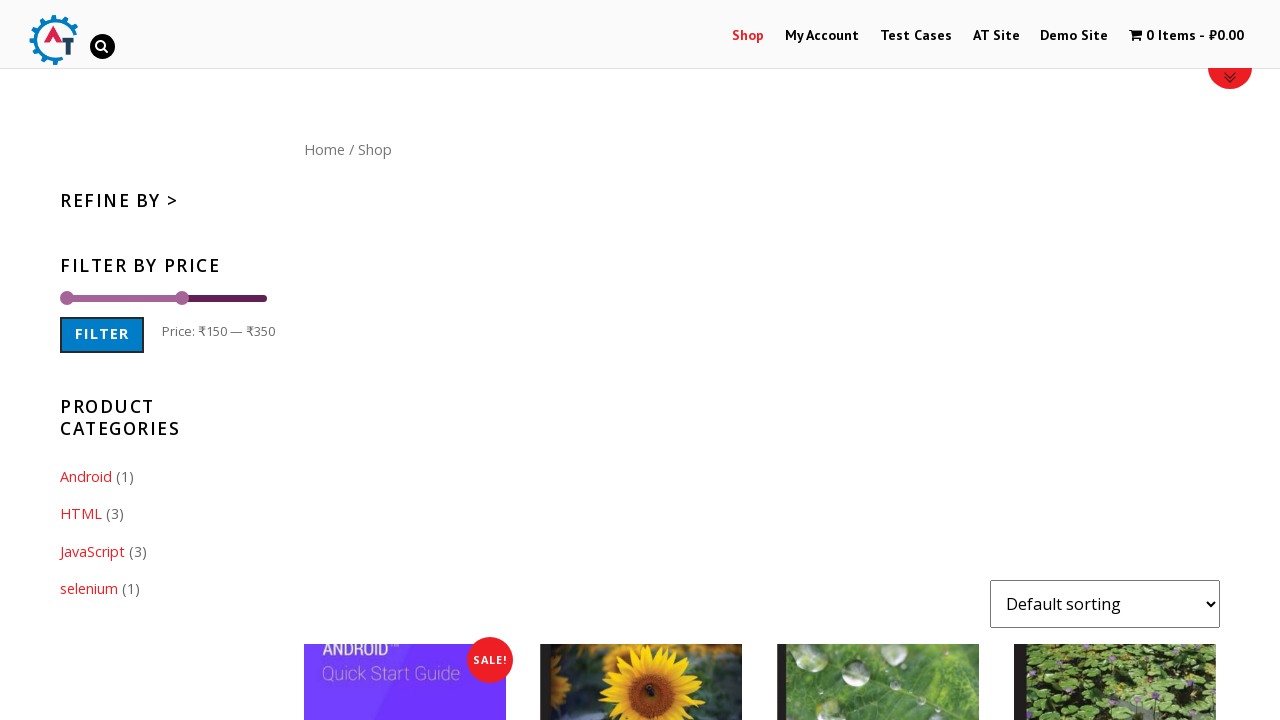

Clicked minimum price slider handle at (67, 298) on [style="left: 0%;"]
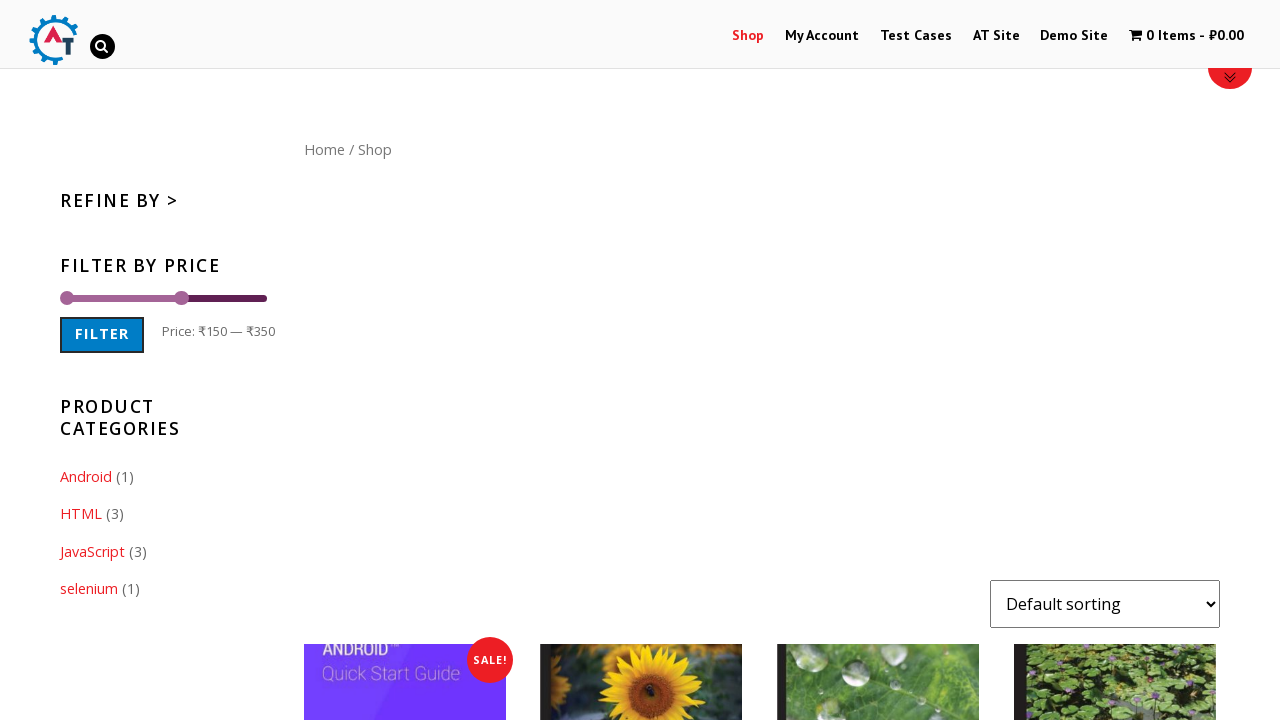

Pressed ArrowRight 100 times to increase minimum price
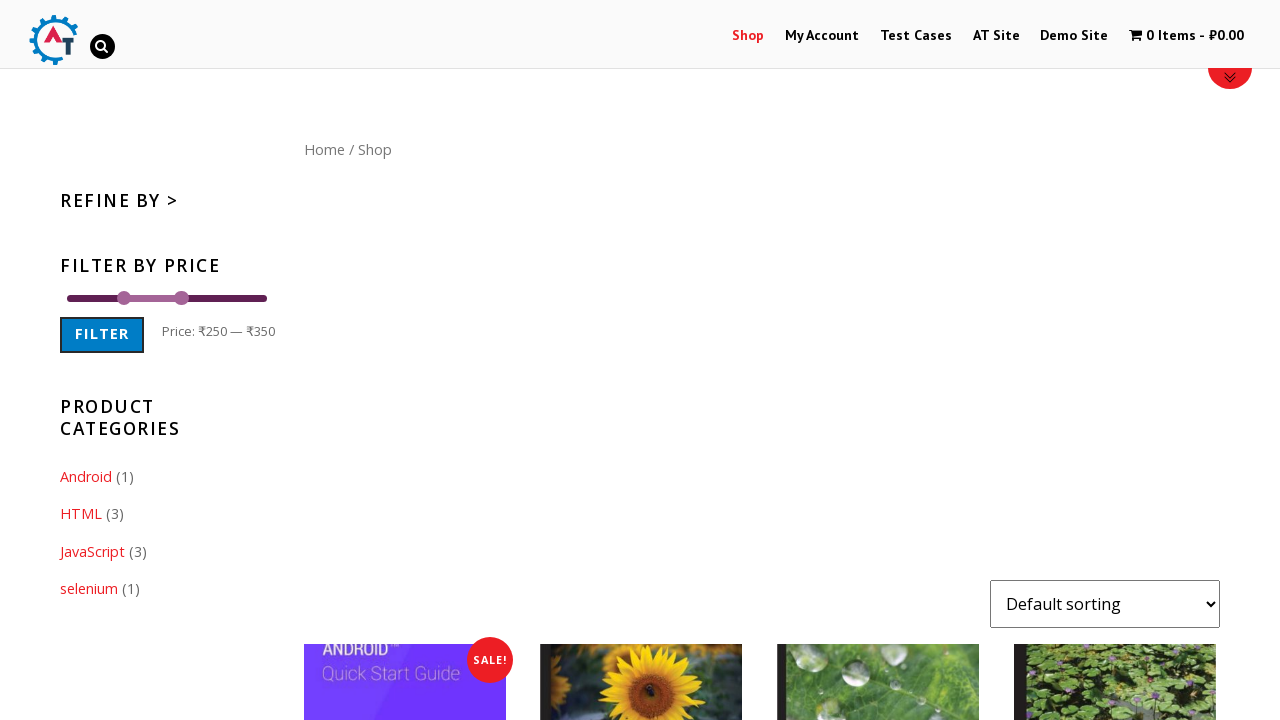

Clicked FILTER button to apply price range filter at (102, 335) on .price_slider_amount > .button
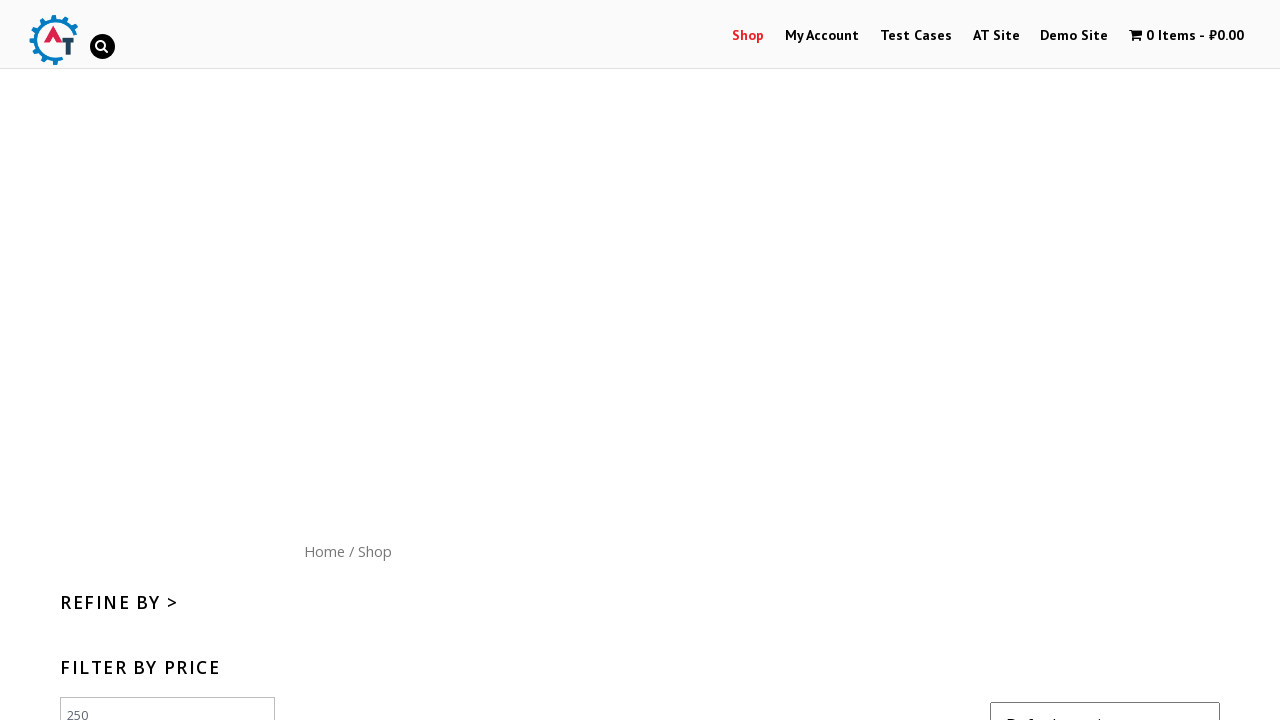

Filtered products loaded and displayed
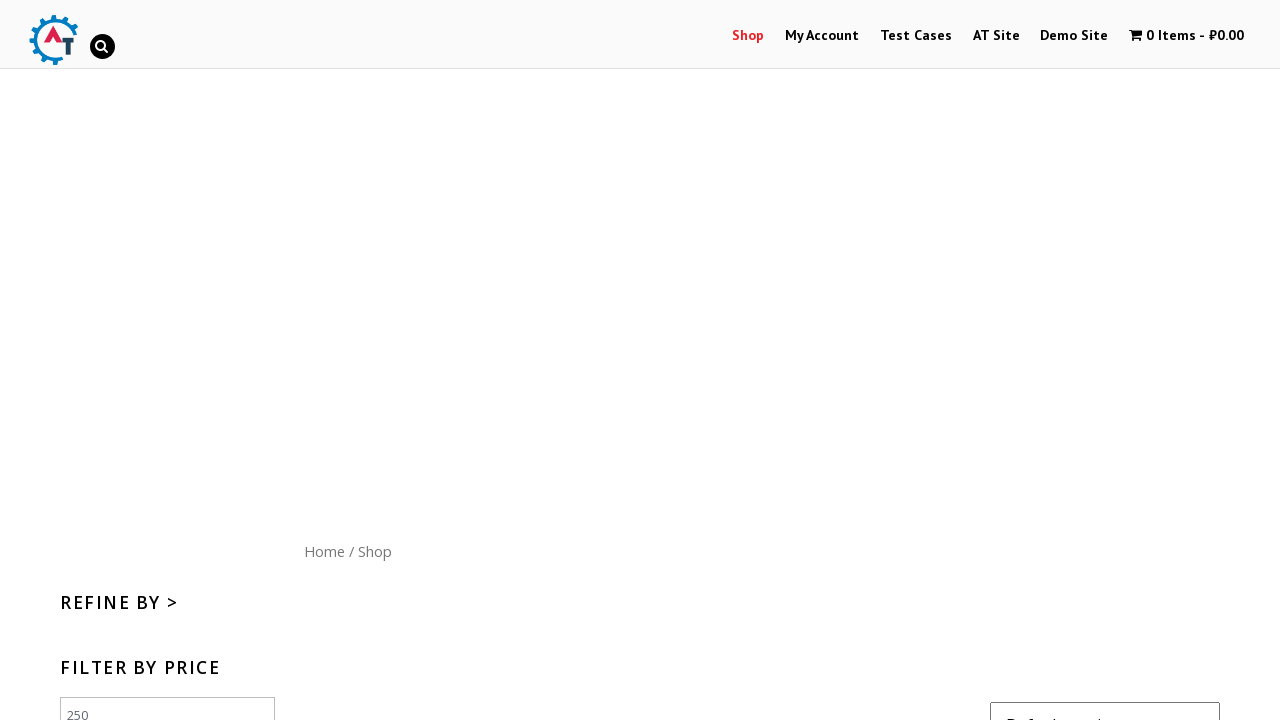

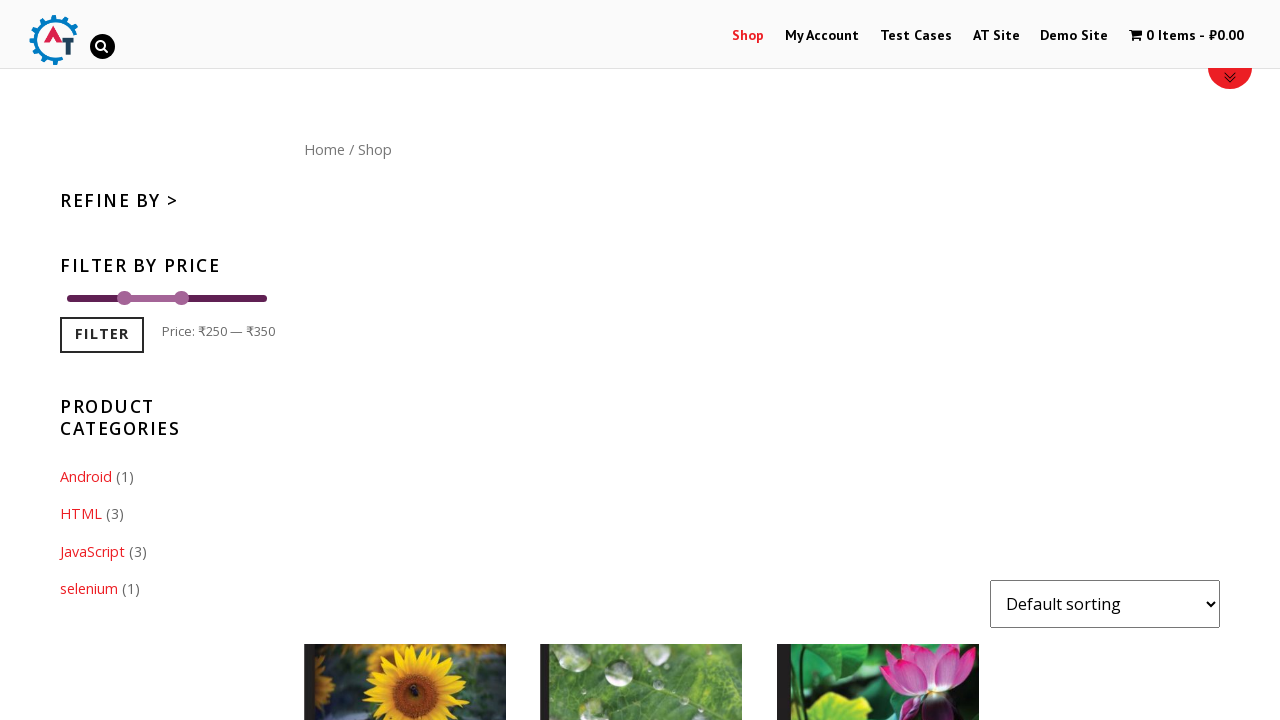